Navigates through multiple sections of the Dassault Aviation website including group, defense, civil, space, and passion pages

Starting URL: https://www.dassault-aviation.com/en/

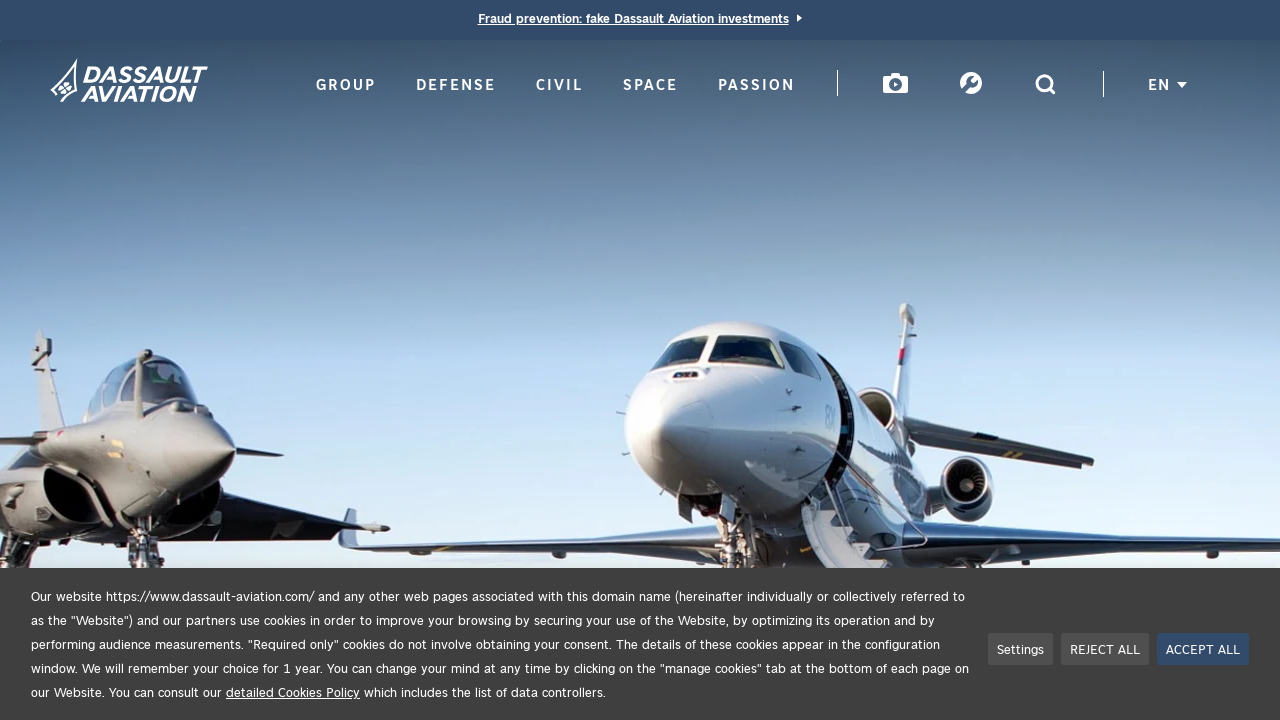

Navigated to Dassault Aviation group page
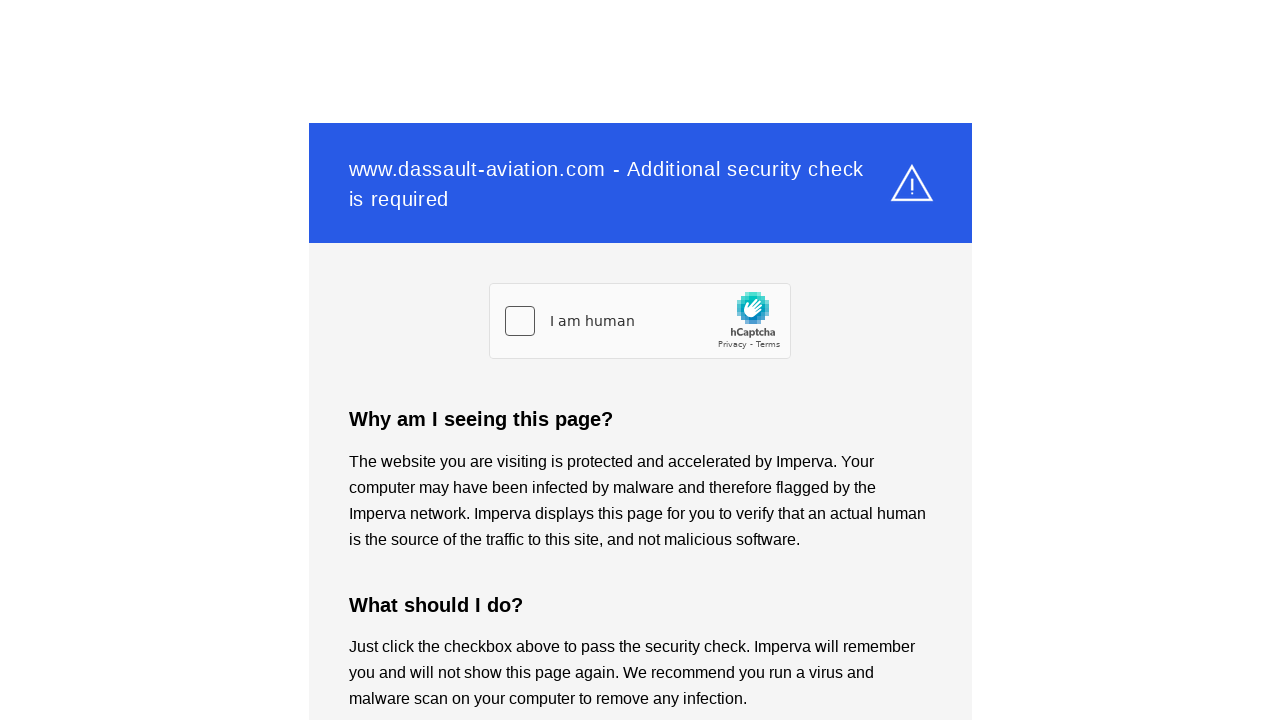

Waited for group page to load completely
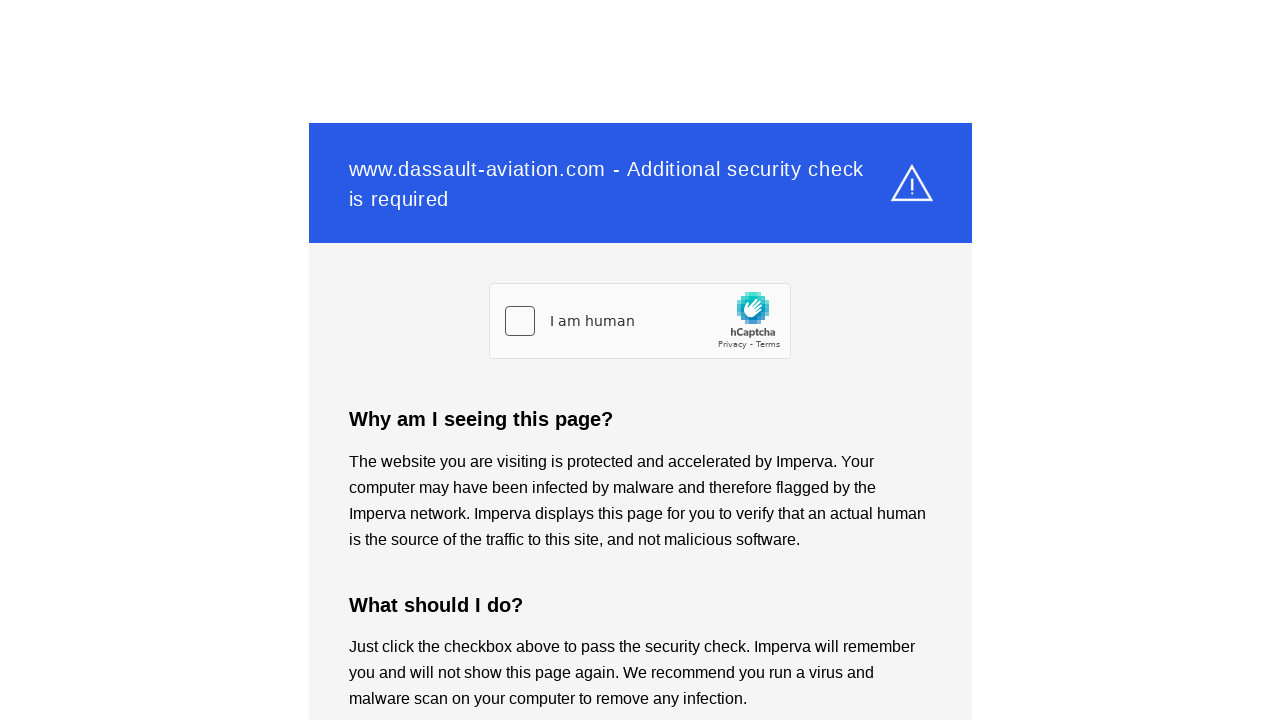

Navigated to Dassault Aviation defense page
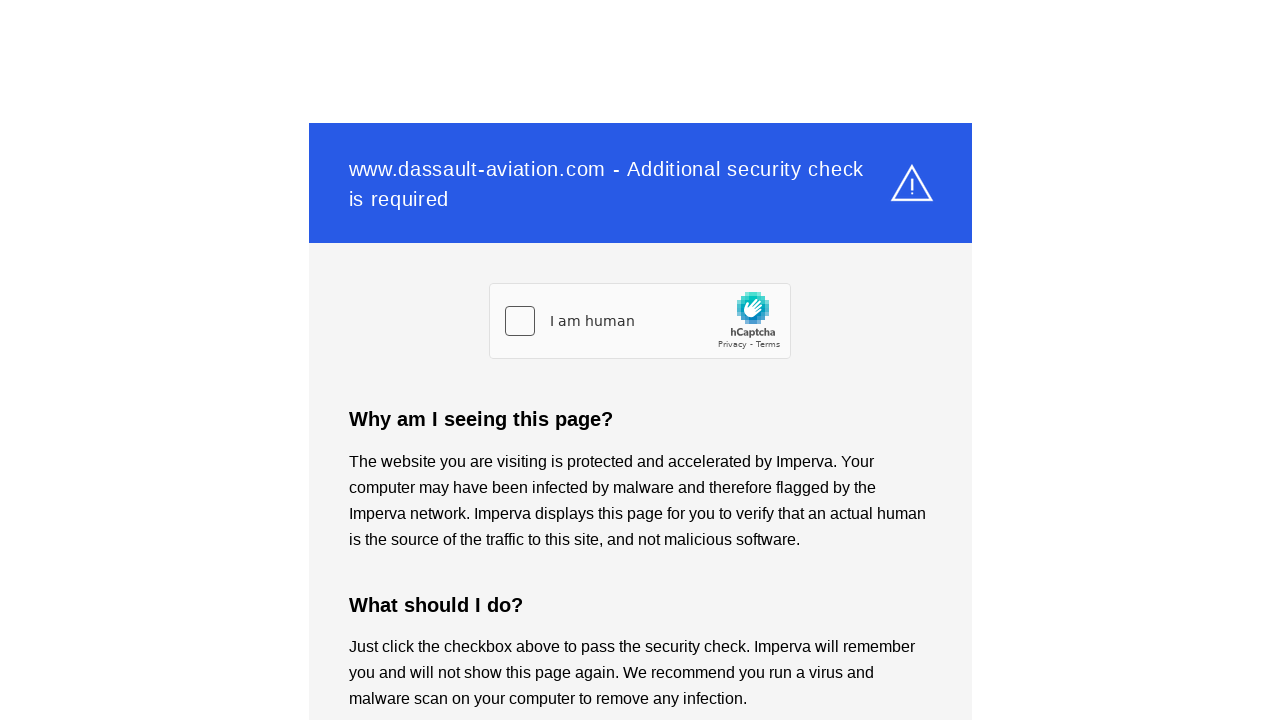

Waited for defense page to load completely
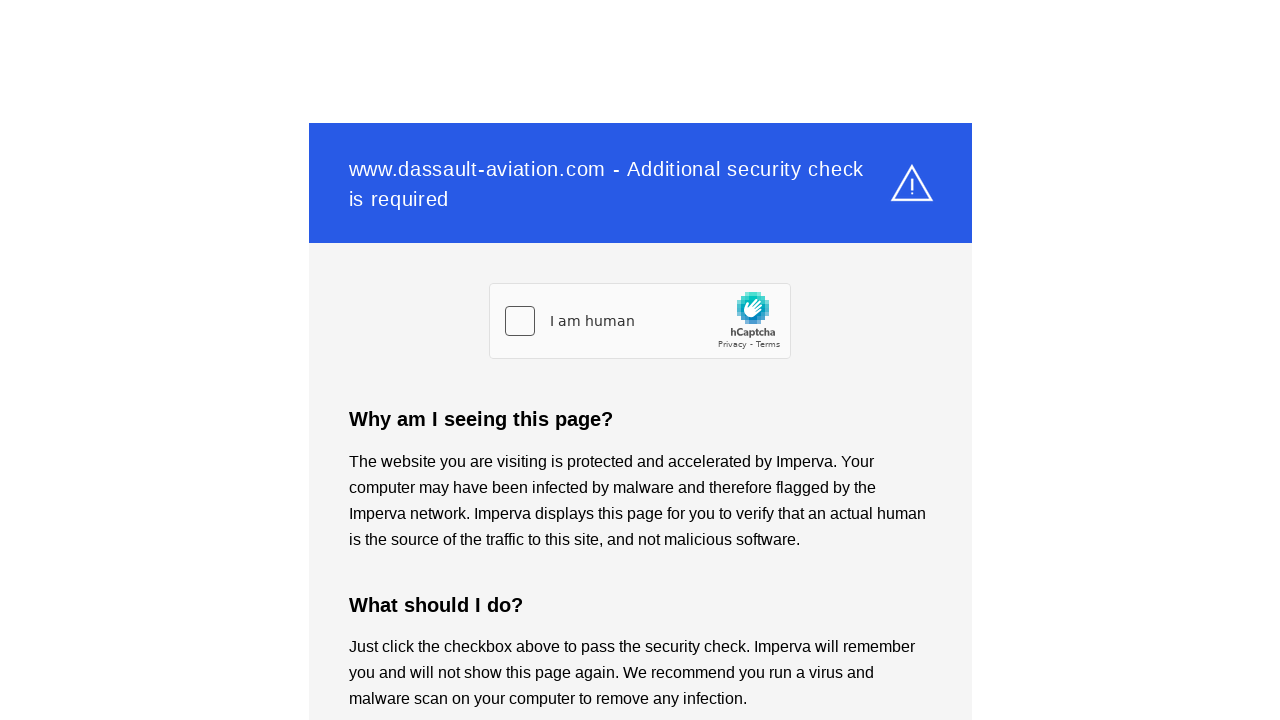

Navigated to Dassault Aviation civil page
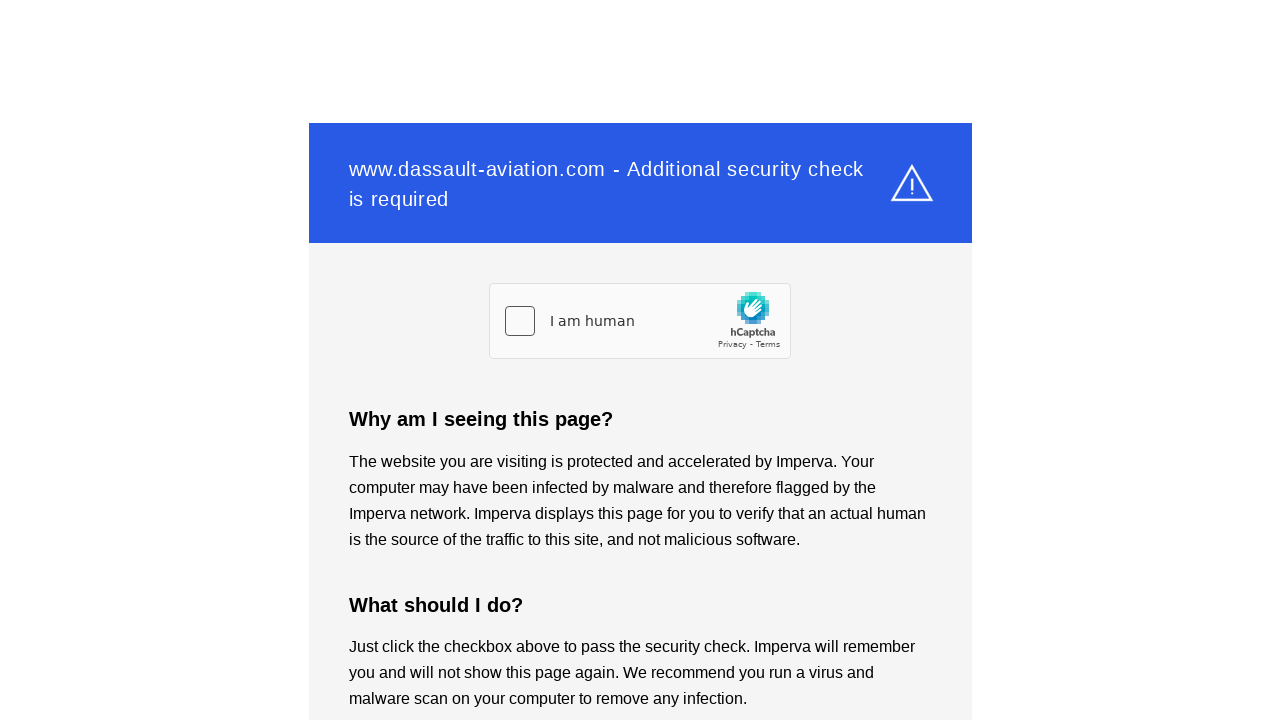

Waited for civil page to load completely
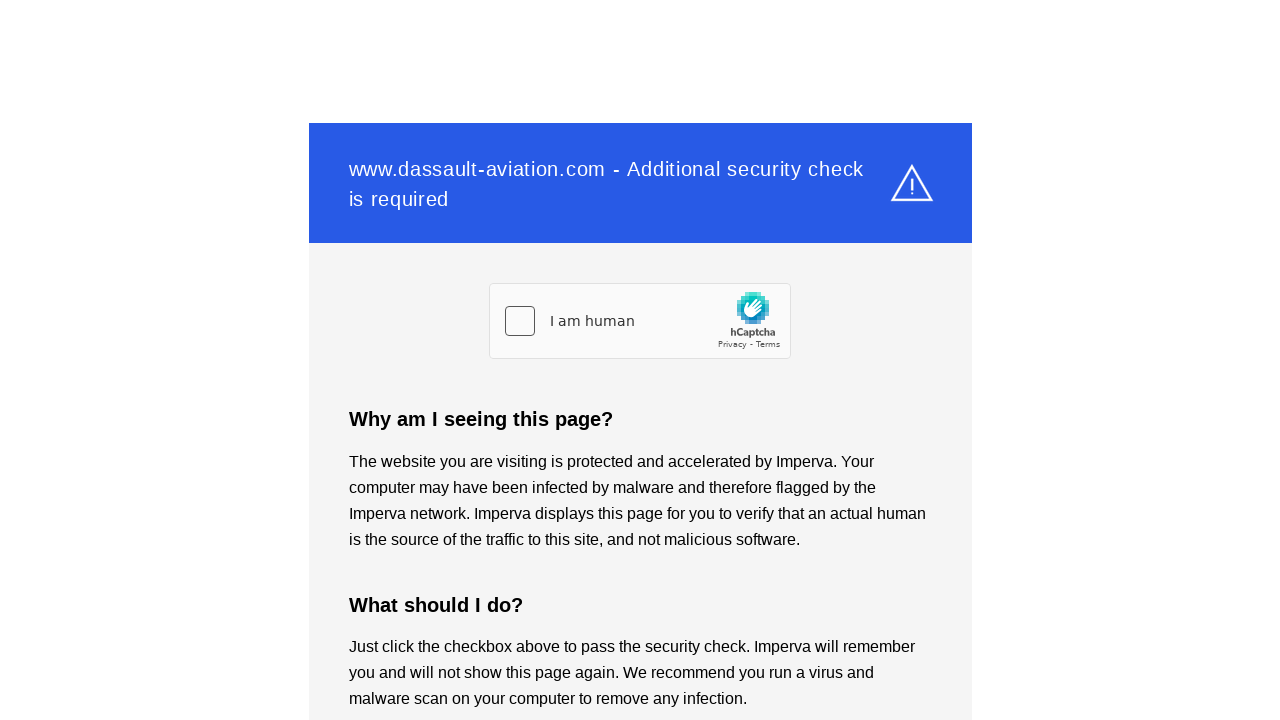

Navigated to Dassault Aviation space page
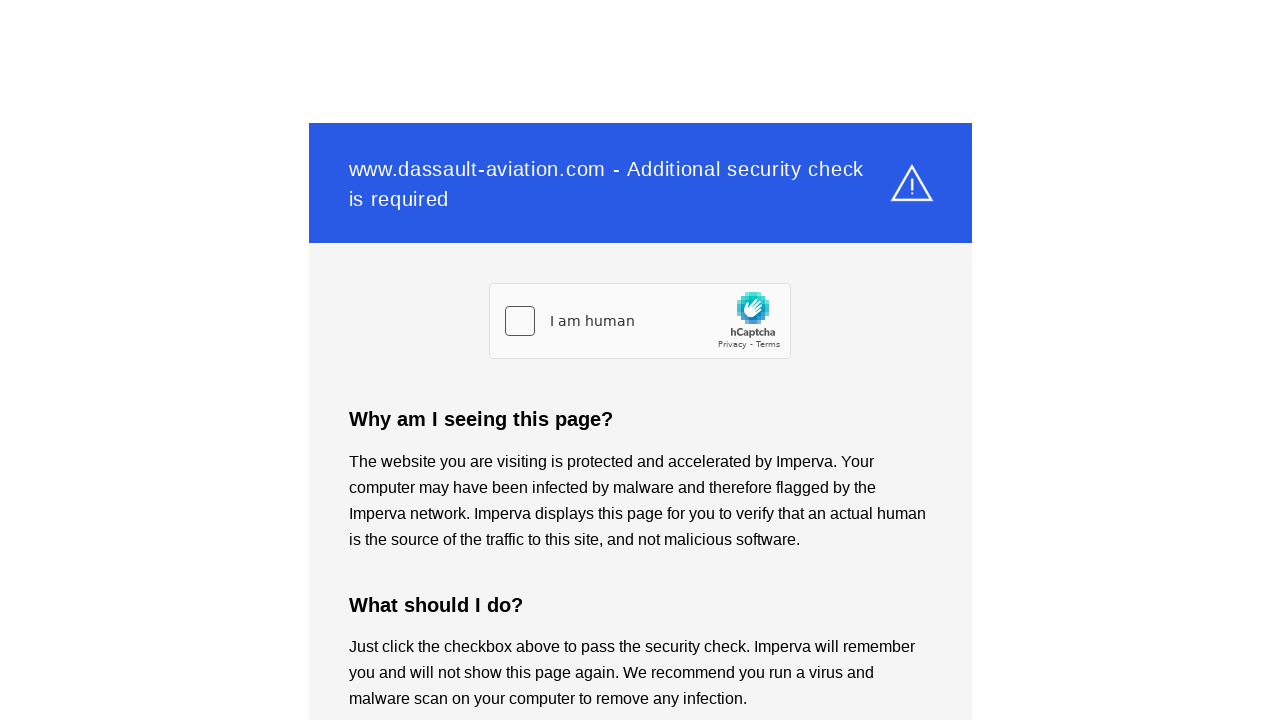

Waited for space page to load completely
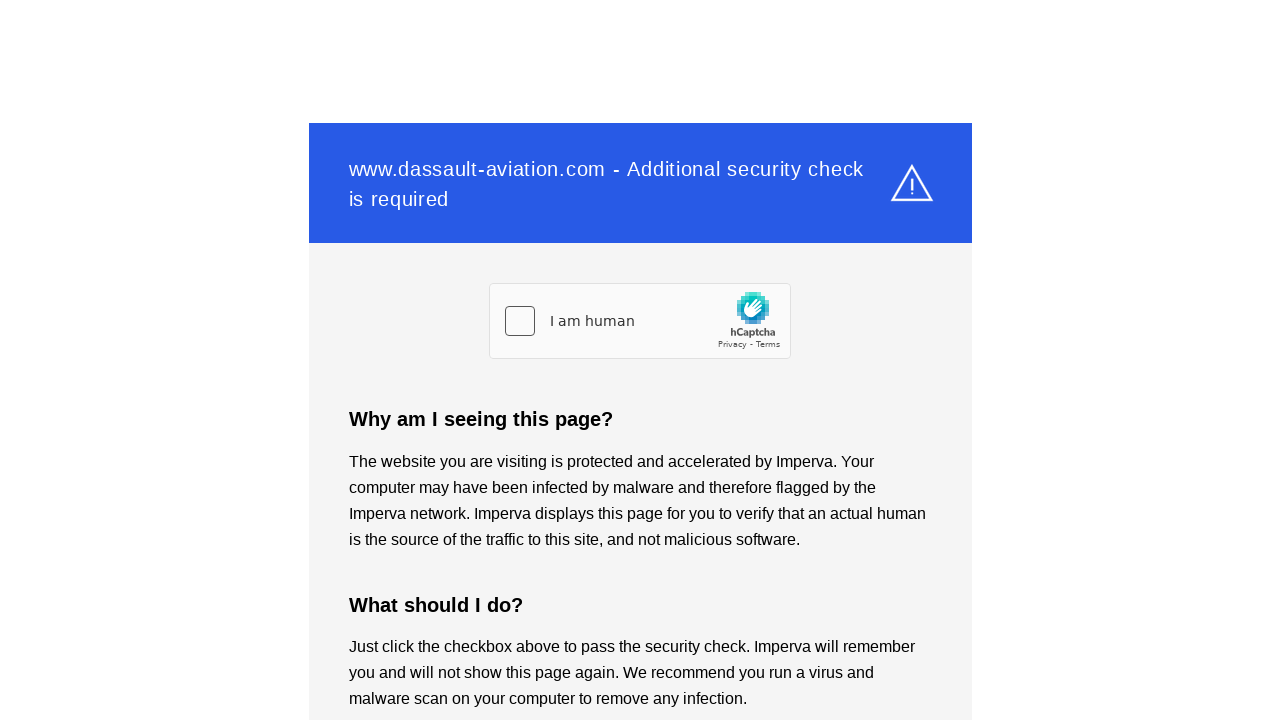

Navigated to Dassault Aviation passion page
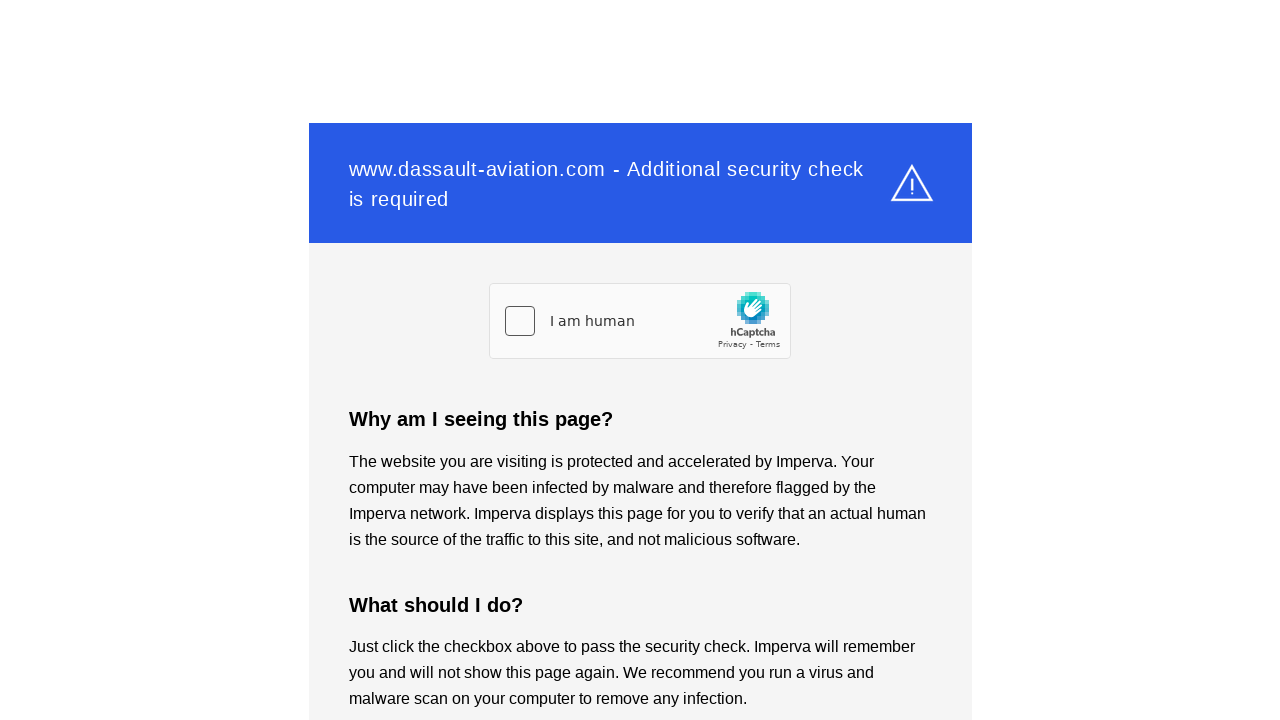

Waited for passion page to load completely
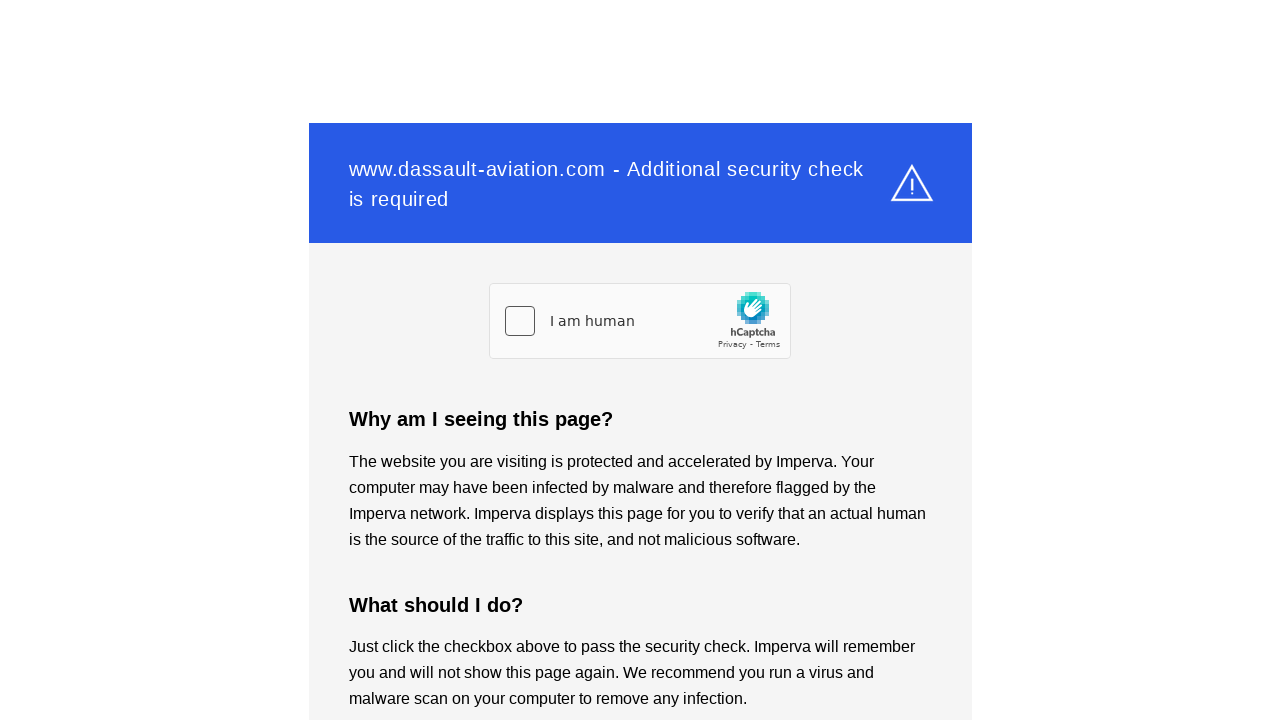

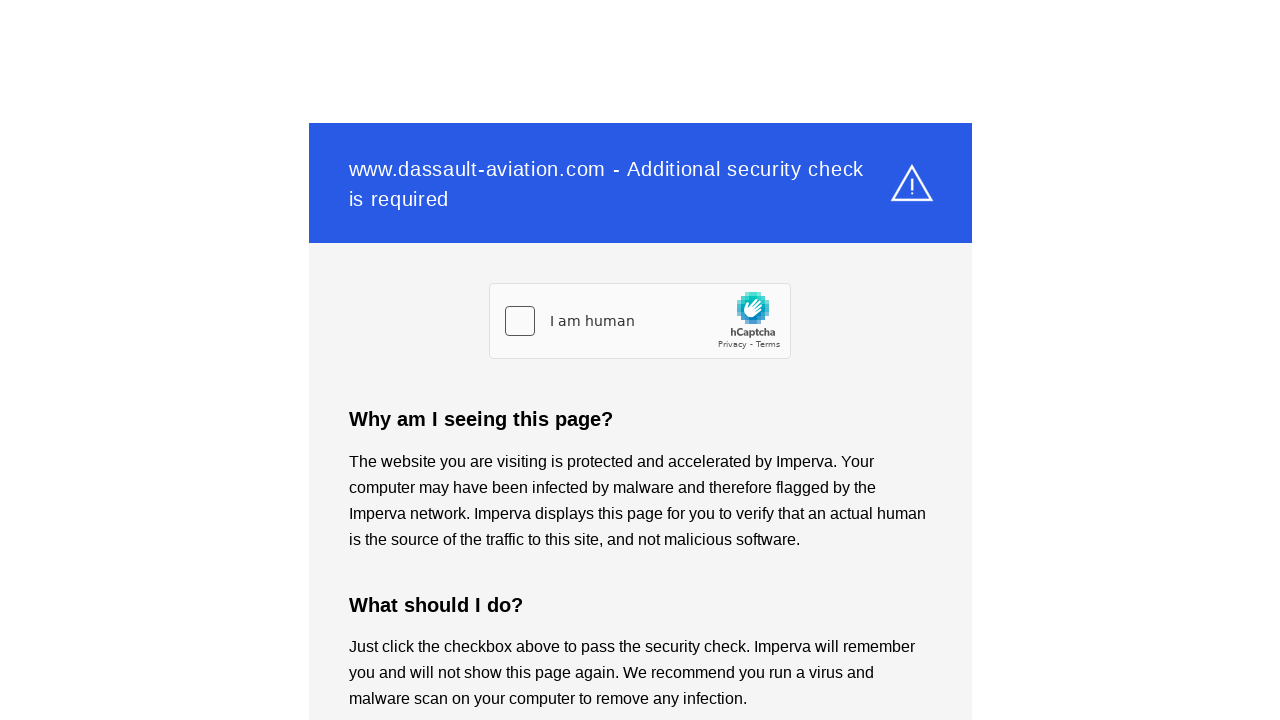